Tests drag and drop functionality by dragging an image element and dropping it into a target box

Starting URL: https://formy-project.herokuapp.com/dragdrop

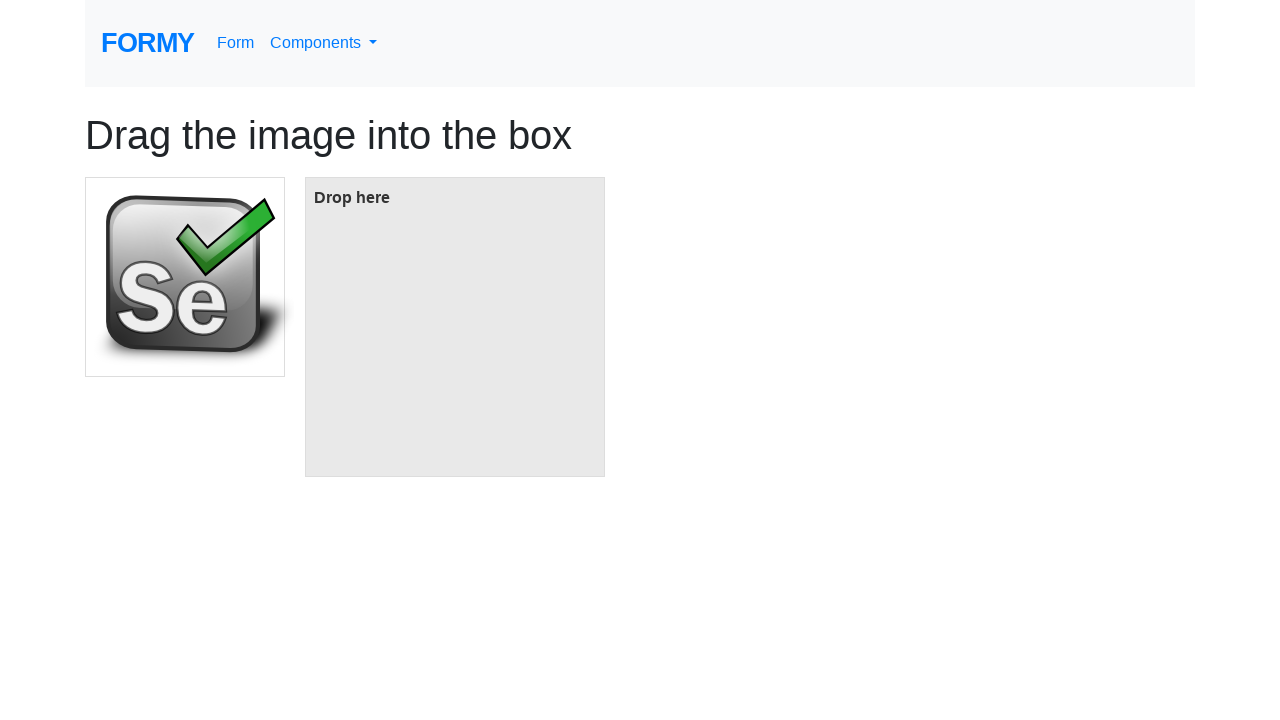

Located the draggable image element
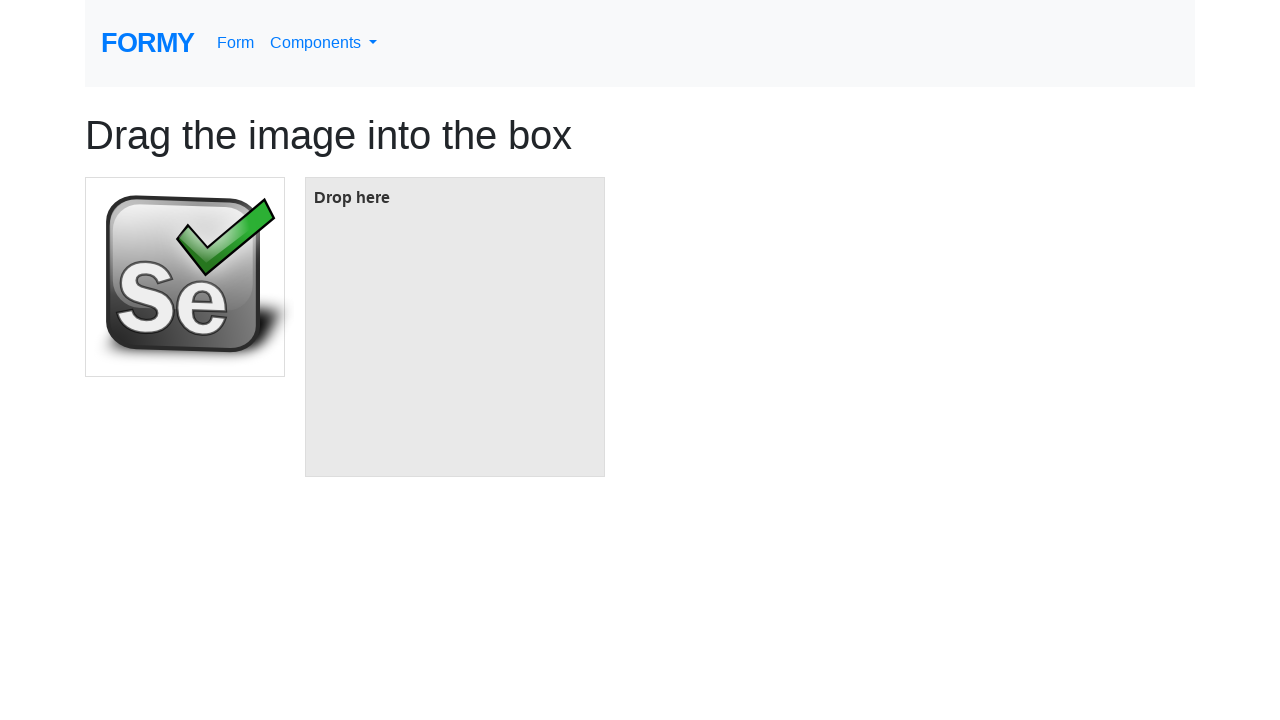

Located the drop target box
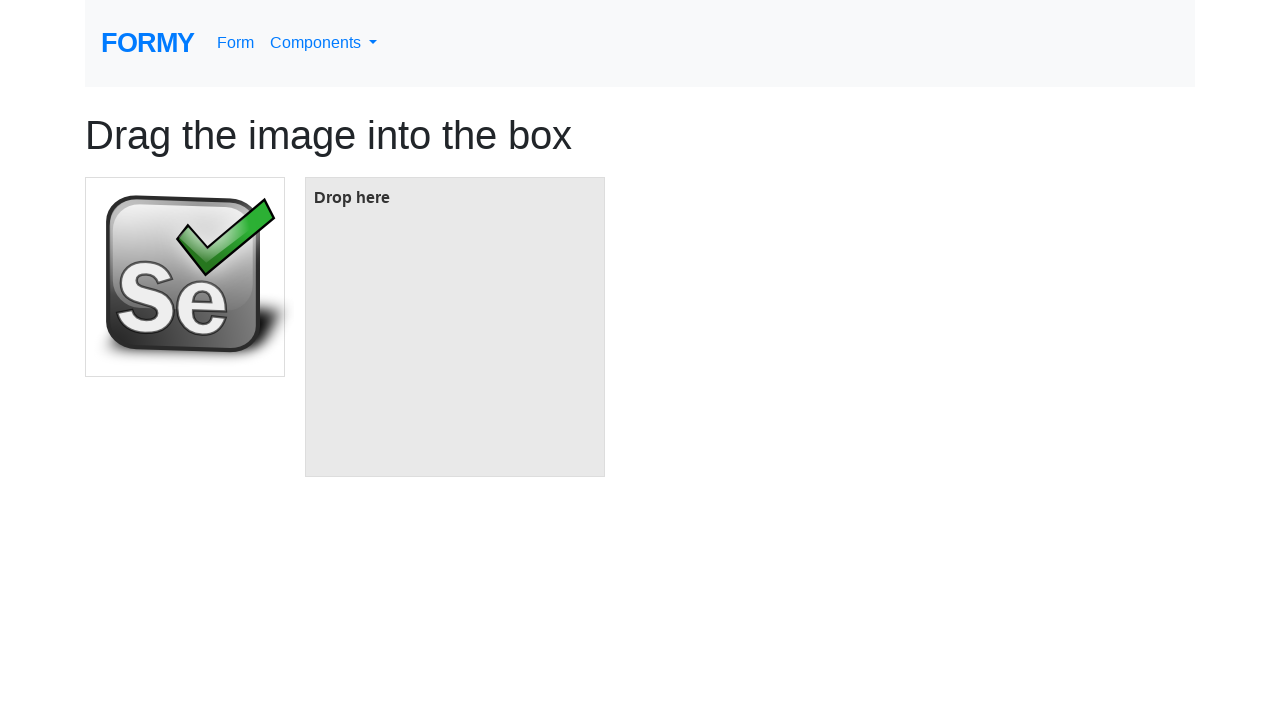

Dragged image element and dropped it into the target box at (455, 327)
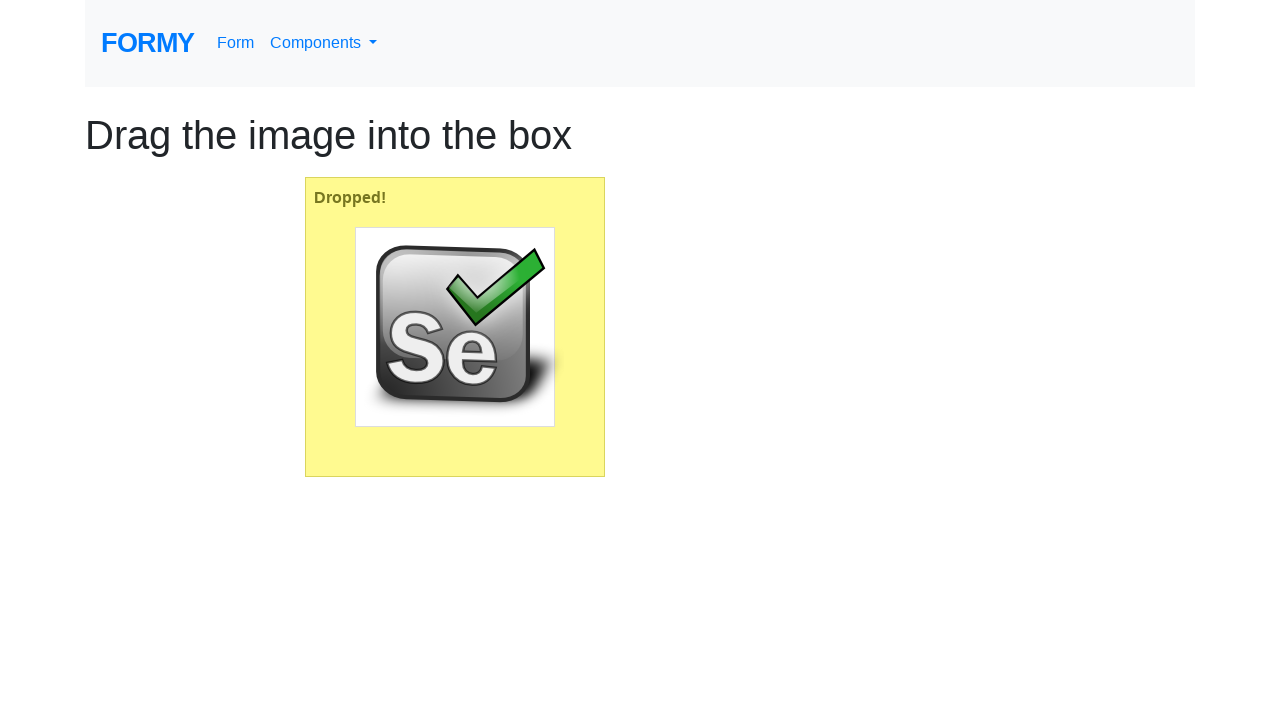

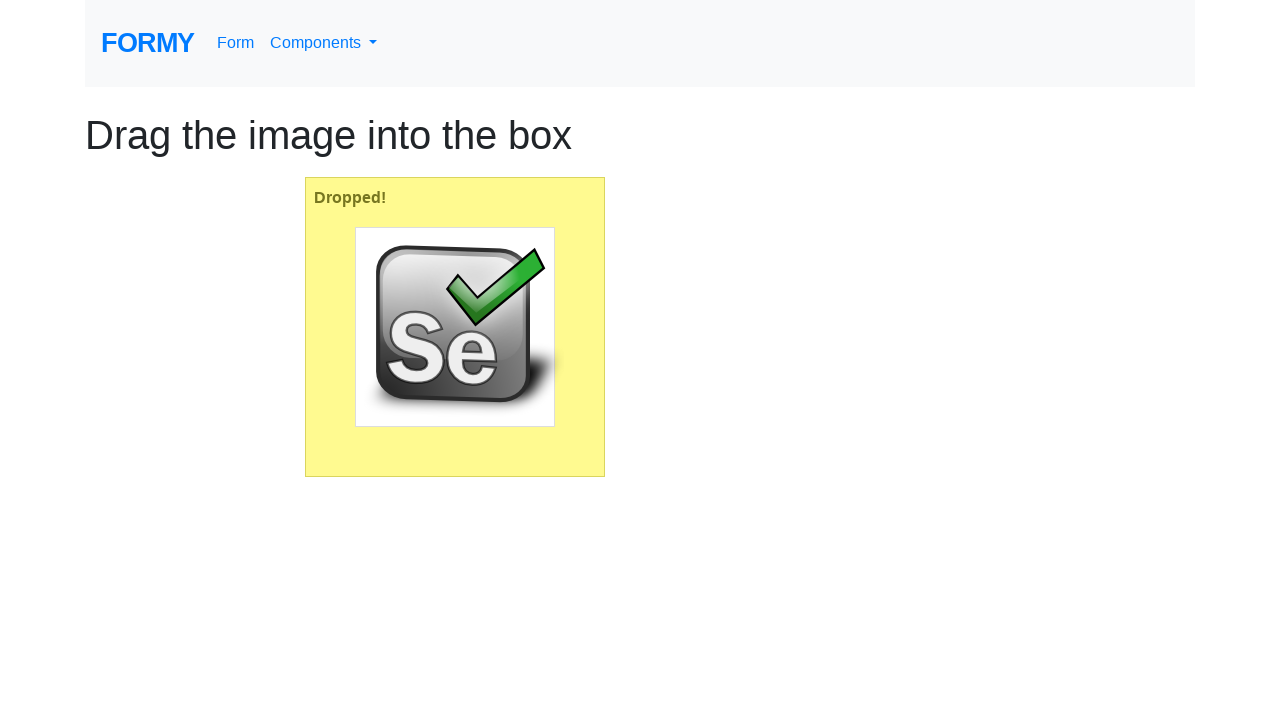